Tests adding three todo items and verifies they appear in order at the bottom of the list with the correct item count displayed.

Starting URL: https://demo.playwright.dev/todomvc

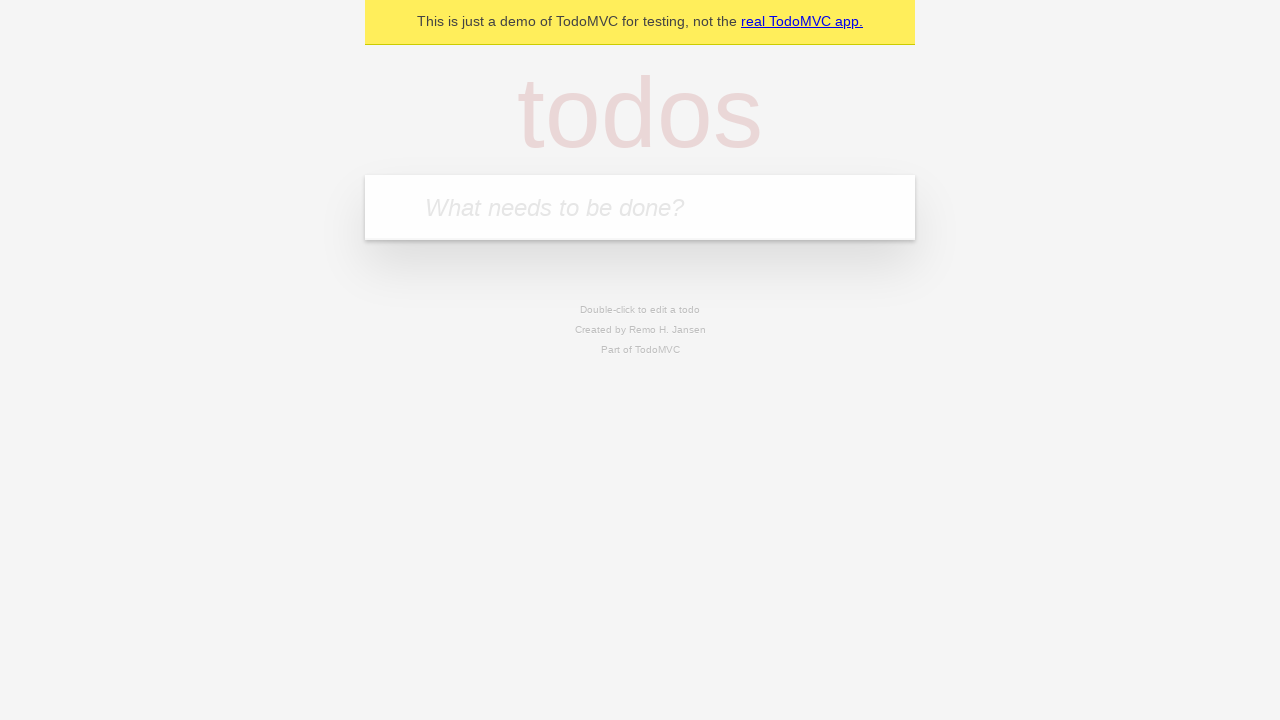

Located the todo input field with placeholder 'What needs to be done?'
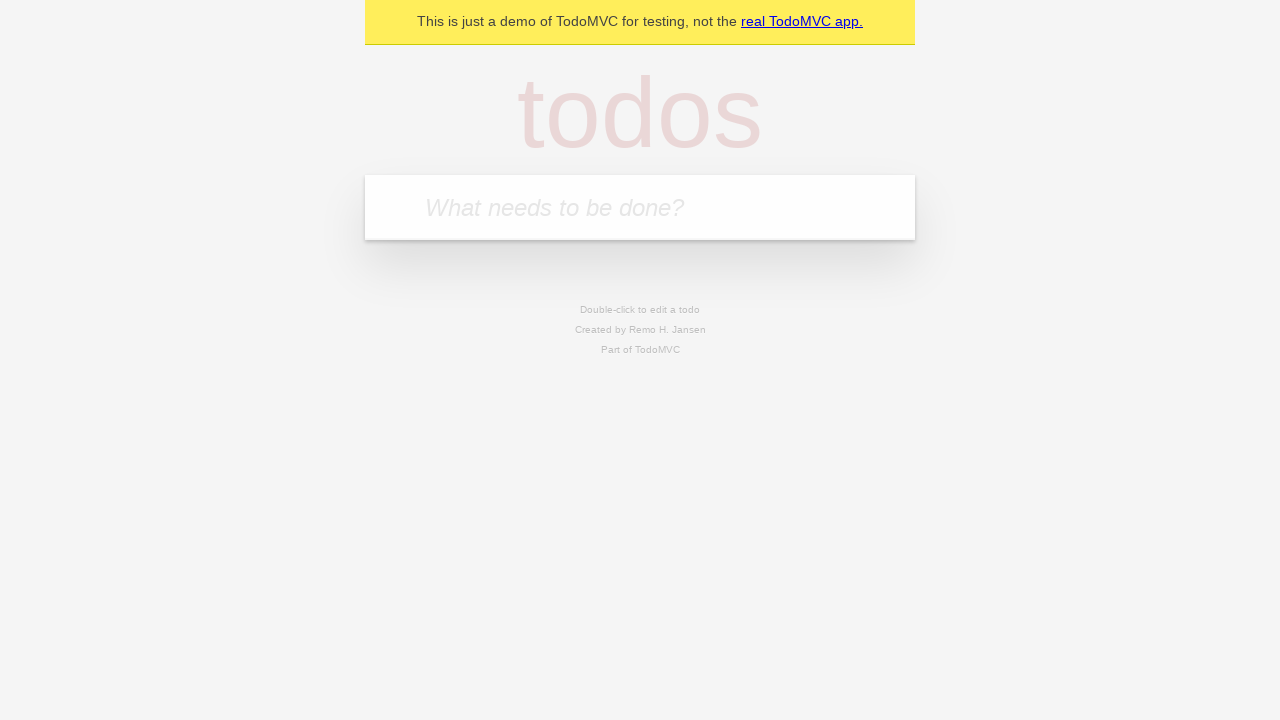

Filled todo input with 'buy some cheese' on internal:attr=[placeholder="What needs to be done?"i]
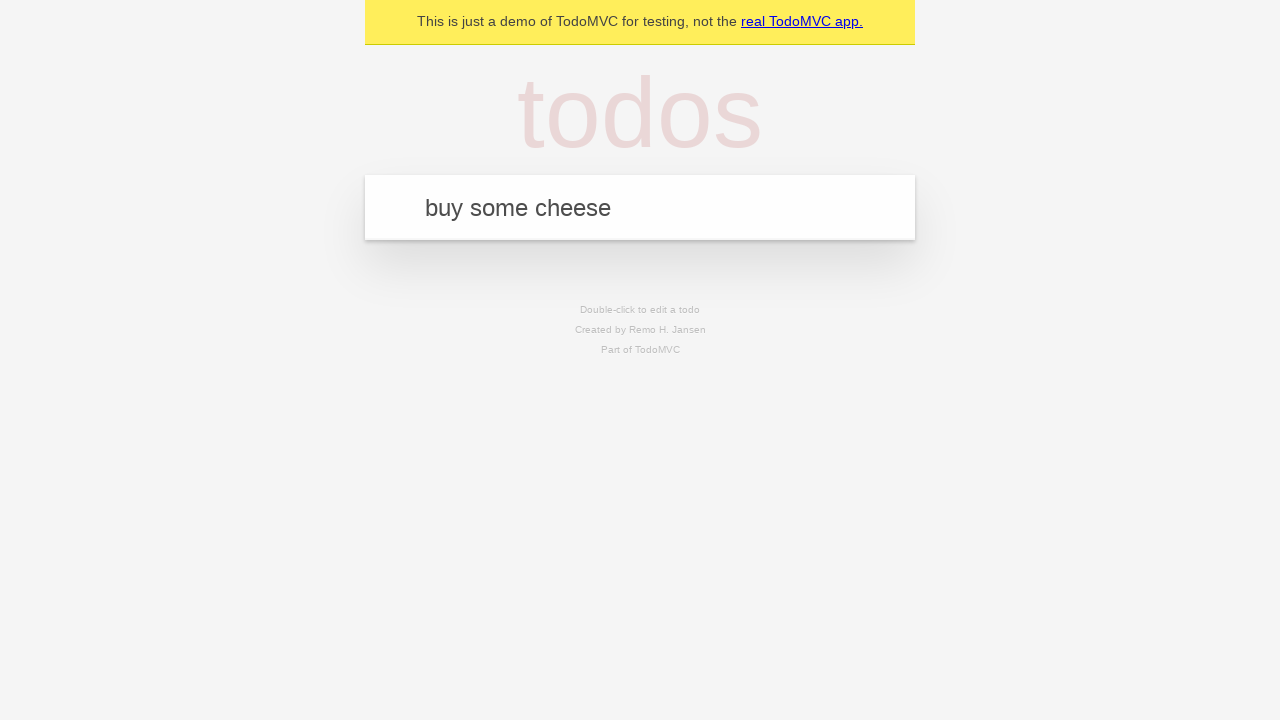

Pressed Enter to add todo item 'buy some cheese' on internal:attr=[placeholder="What needs to be done?"i]
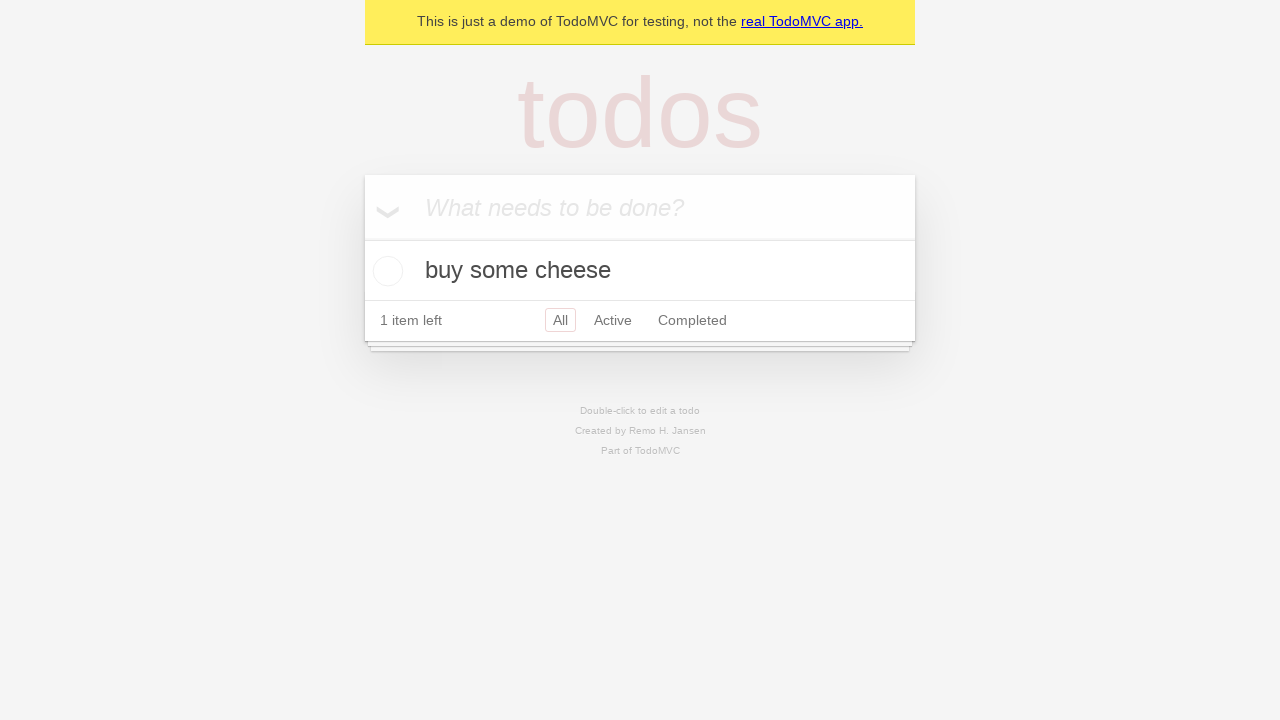

Filled todo input with 'feed the cat' on internal:attr=[placeholder="What needs to be done?"i]
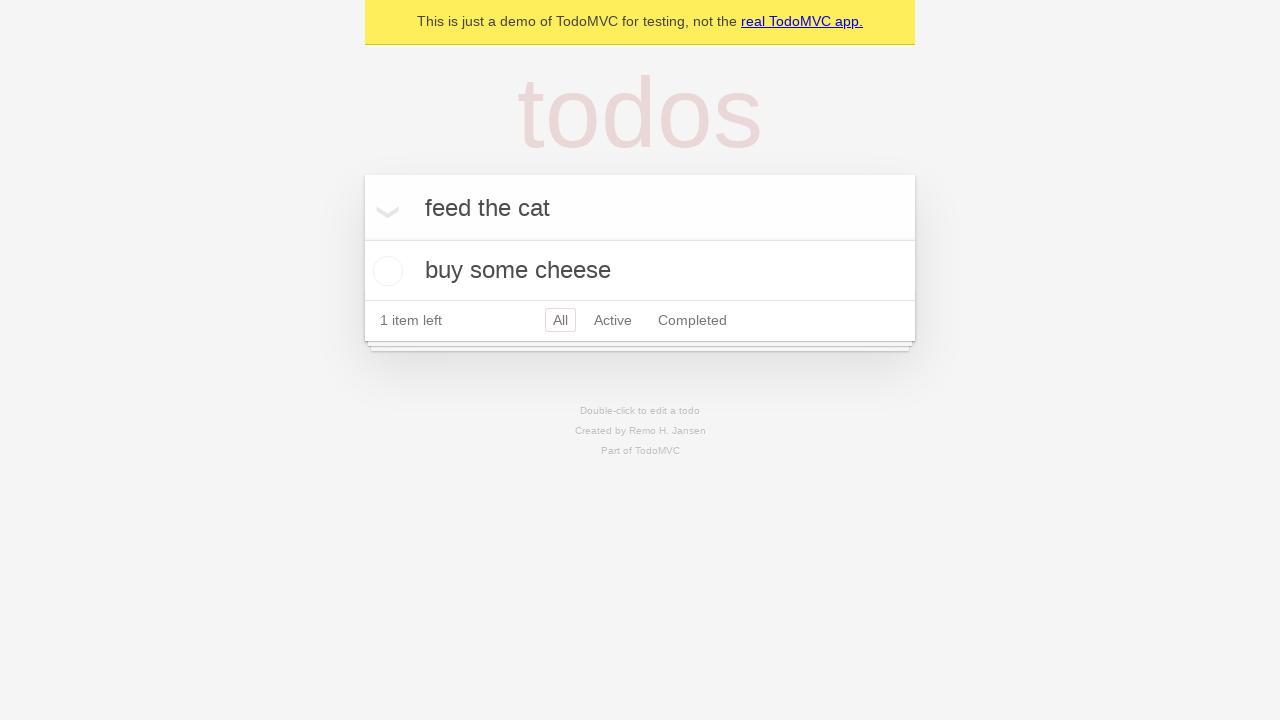

Pressed Enter to add todo item 'feed the cat' on internal:attr=[placeholder="What needs to be done?"i]
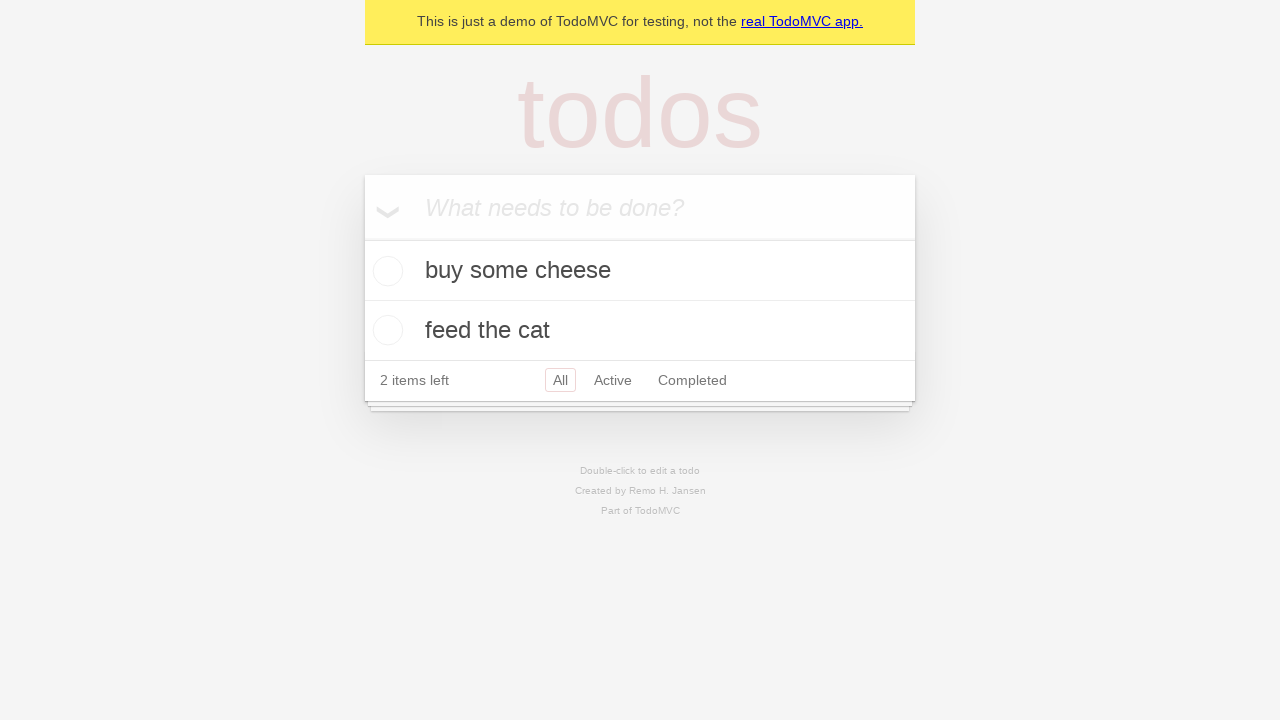

Filled todo input with 'book a doctors appointment' on internal:attr=[placeholder="What needs to be done?"i]
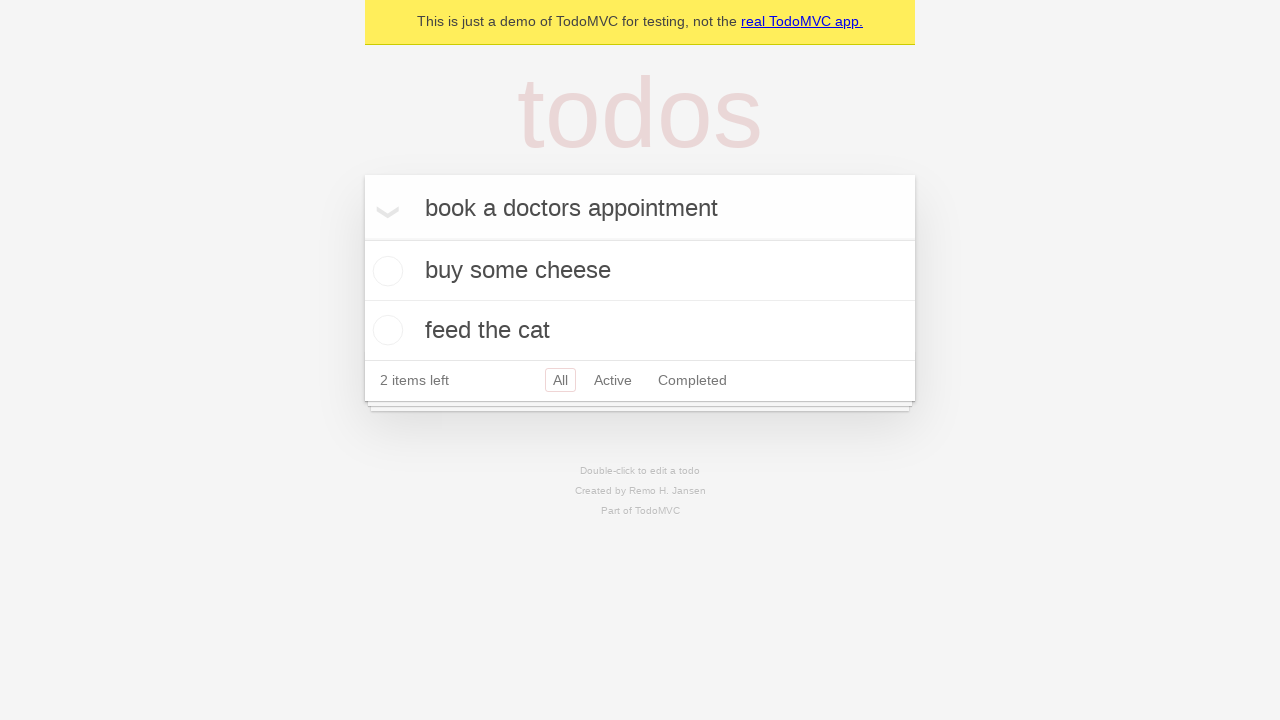

Pressed Enter to add todo item 'book a doctors appointment' on internal:attr=[placeholder="What needs to be done?"i]
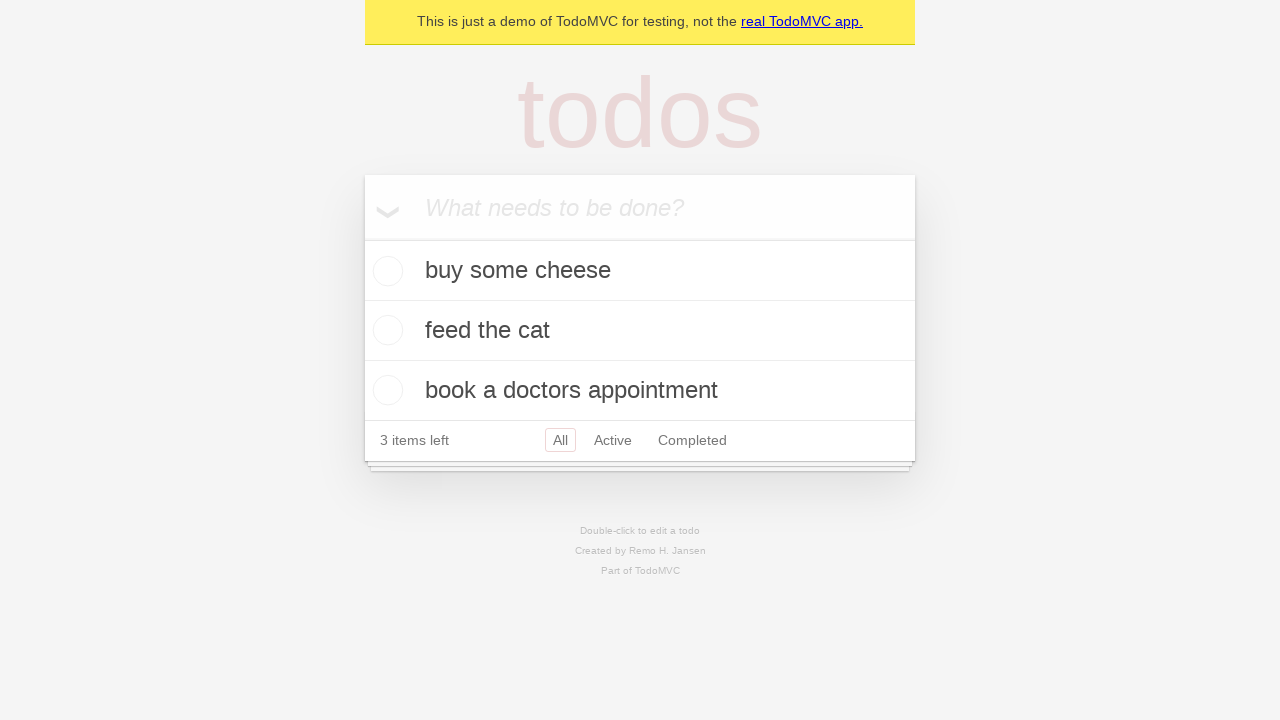

Verified that '3 items left' counter is displayed
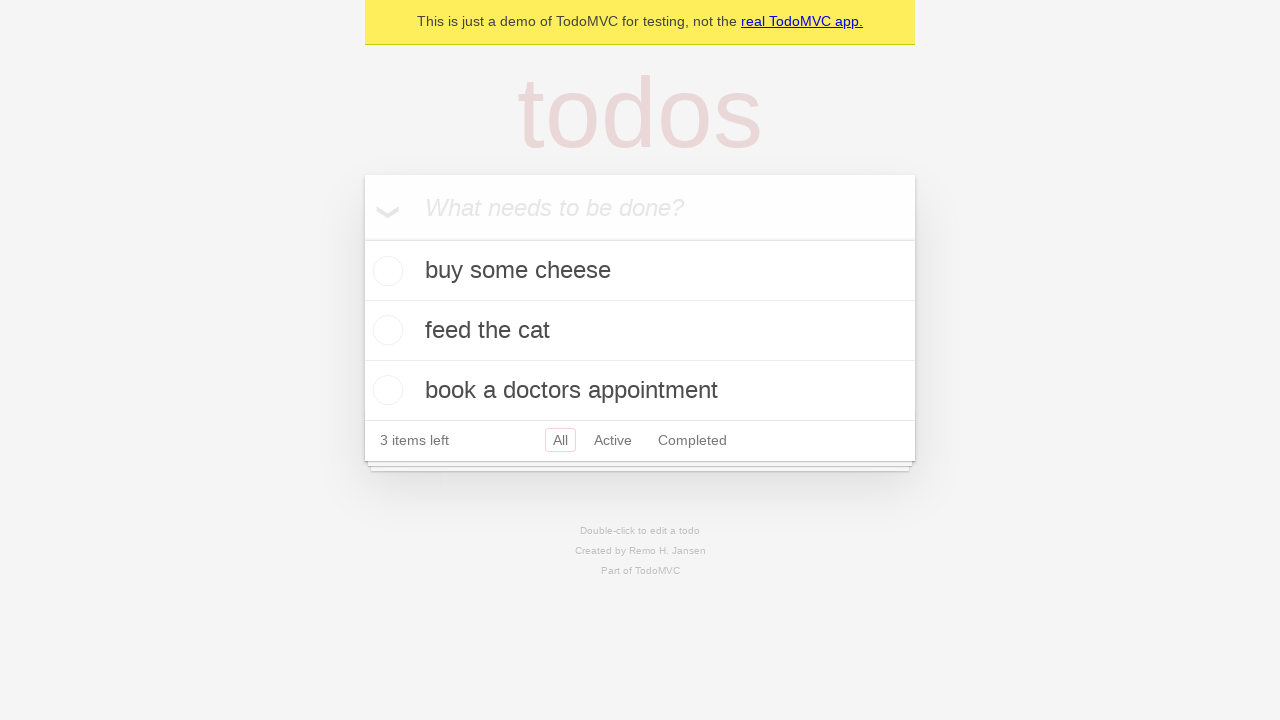

Verified that all 3 todo items are visible on the page
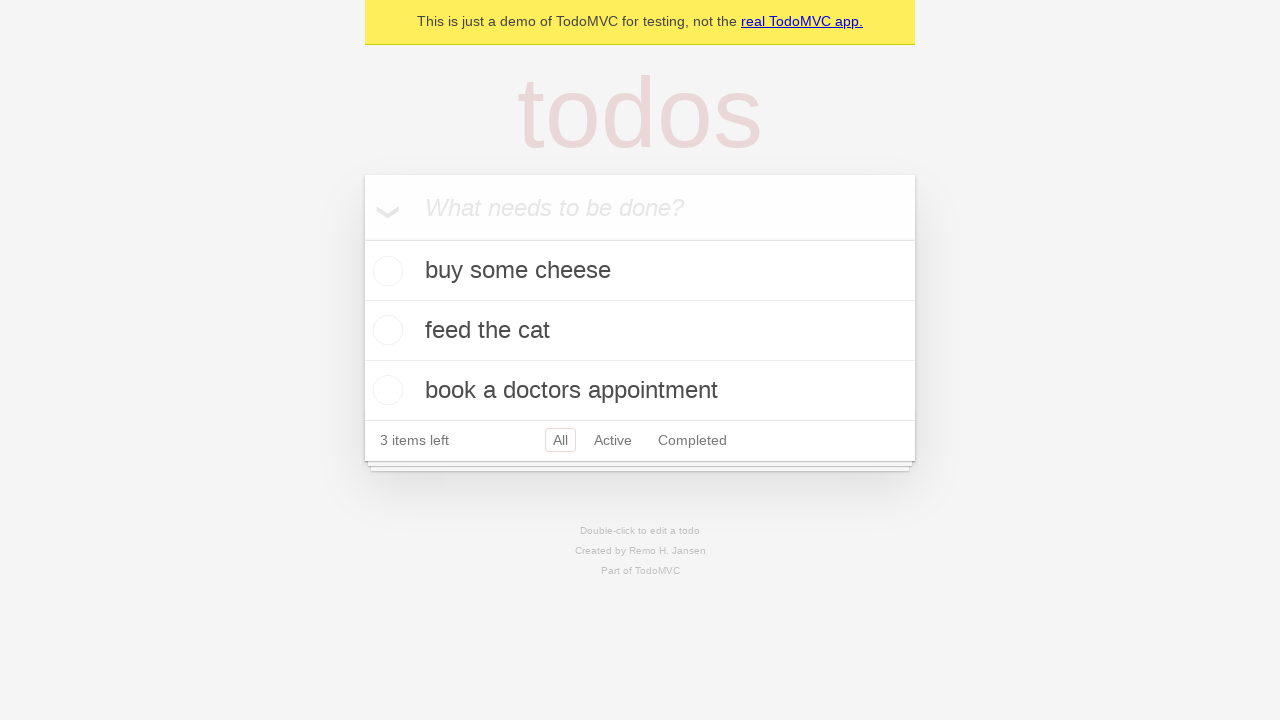

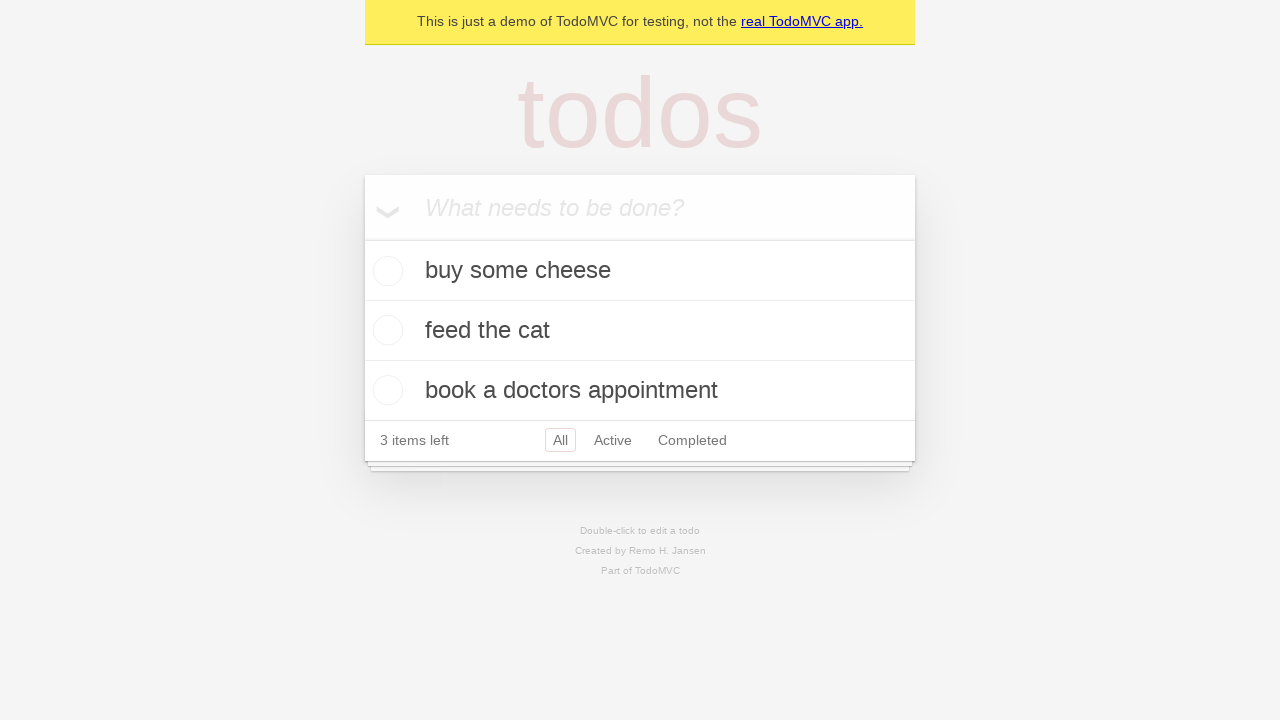